Verifies that the login button on NextBase CRM has the expected text "Log In" by checking its value attribute

Starting URL: https://login1.nextbasecrm.com/

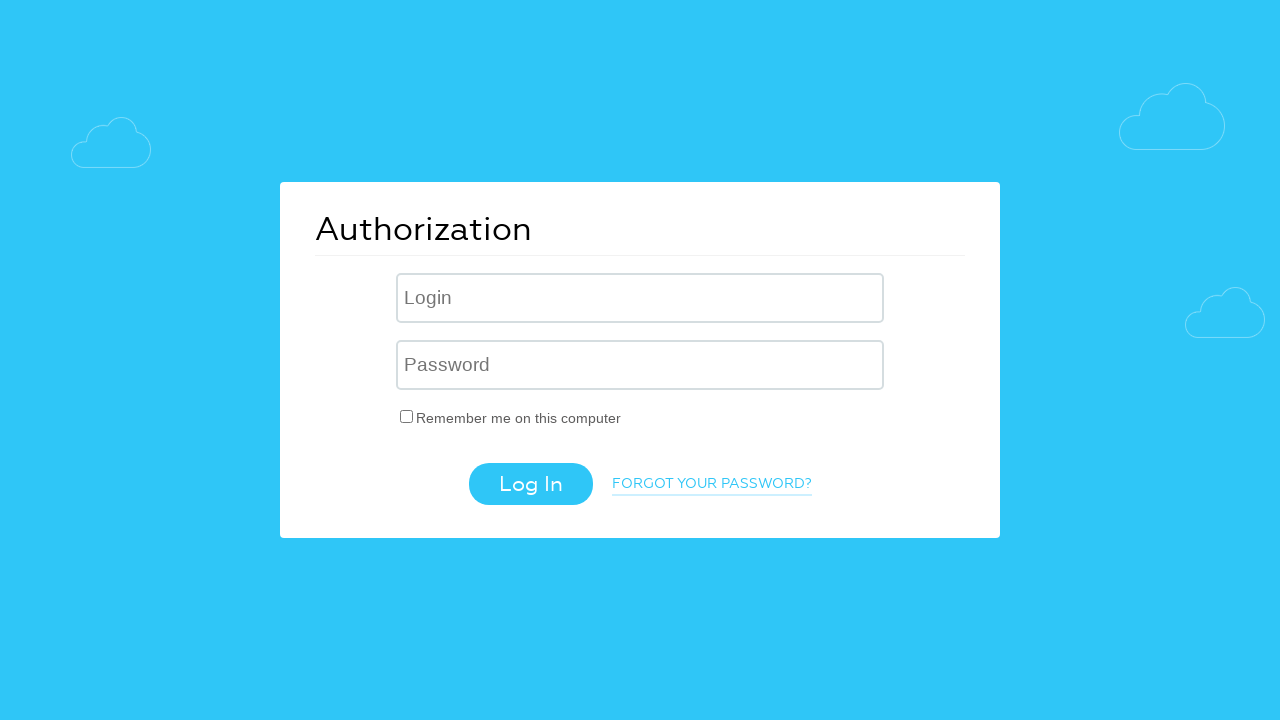

Navigated to NextBase CRM login page
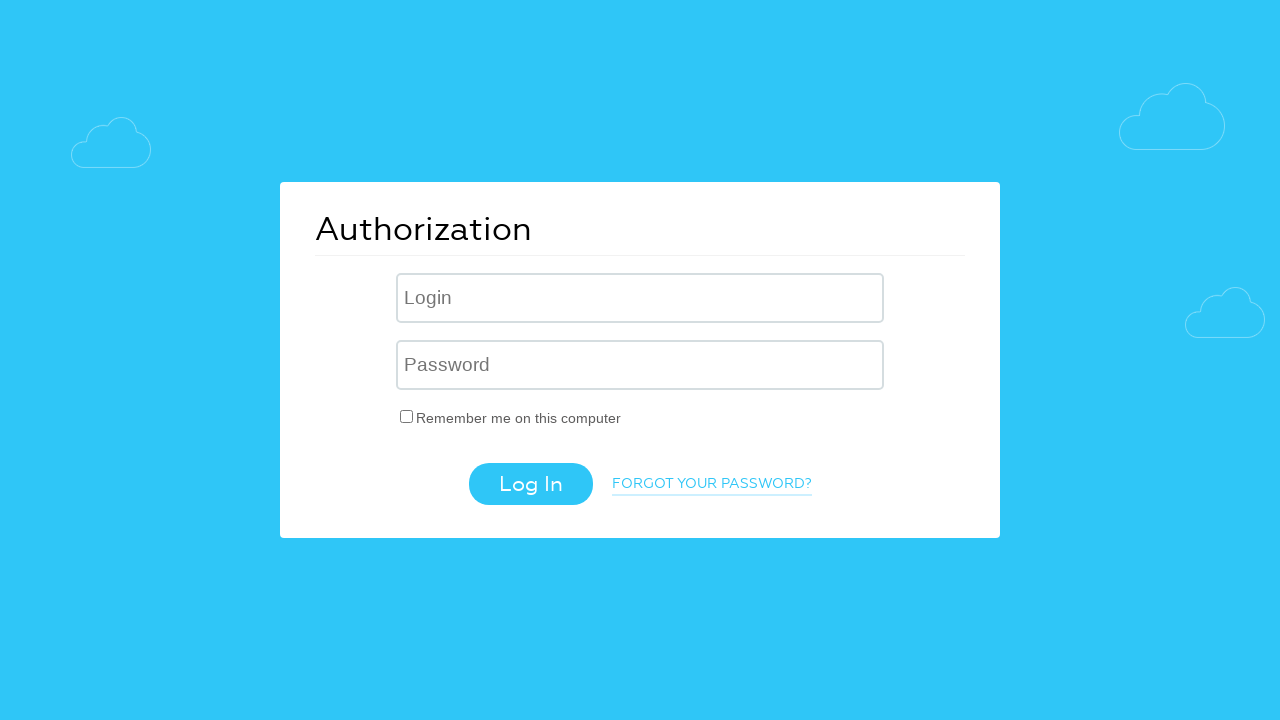

Located the login button using CSS selector 'input.login-btn'
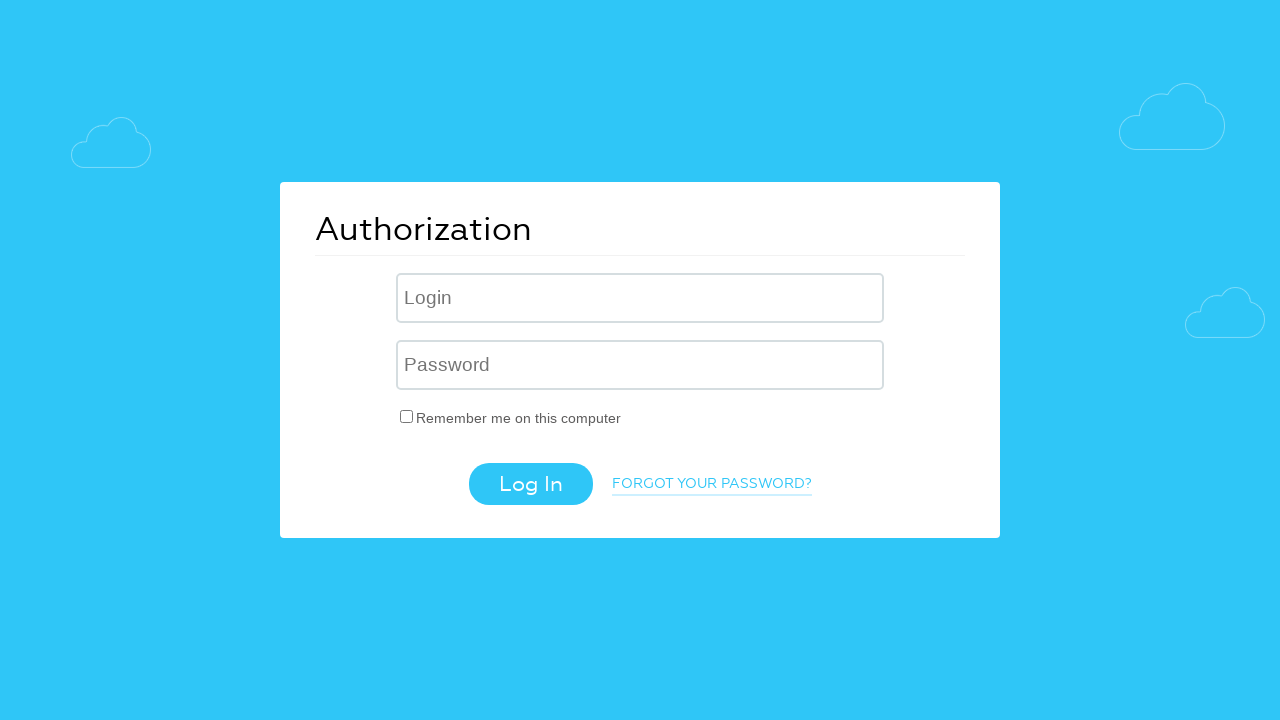

Retrieved value attribute from login button: 'Log In'
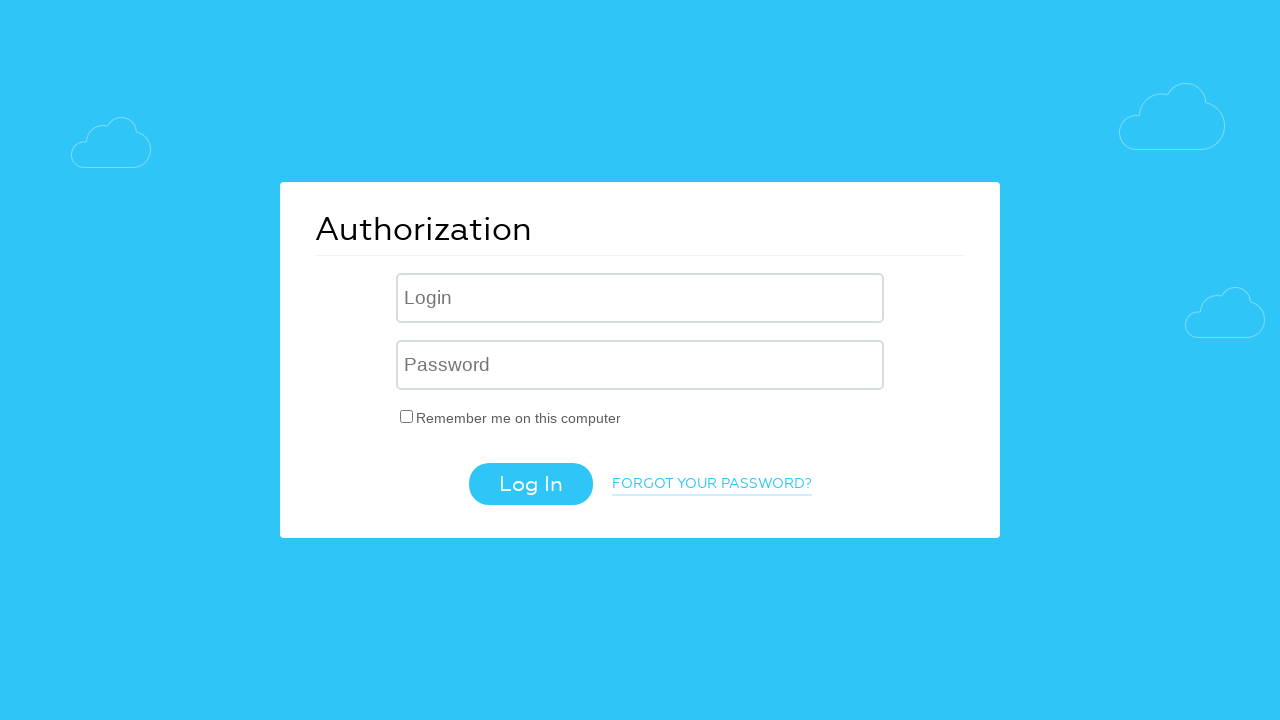

Verified login button text matches expected value 'Log In'
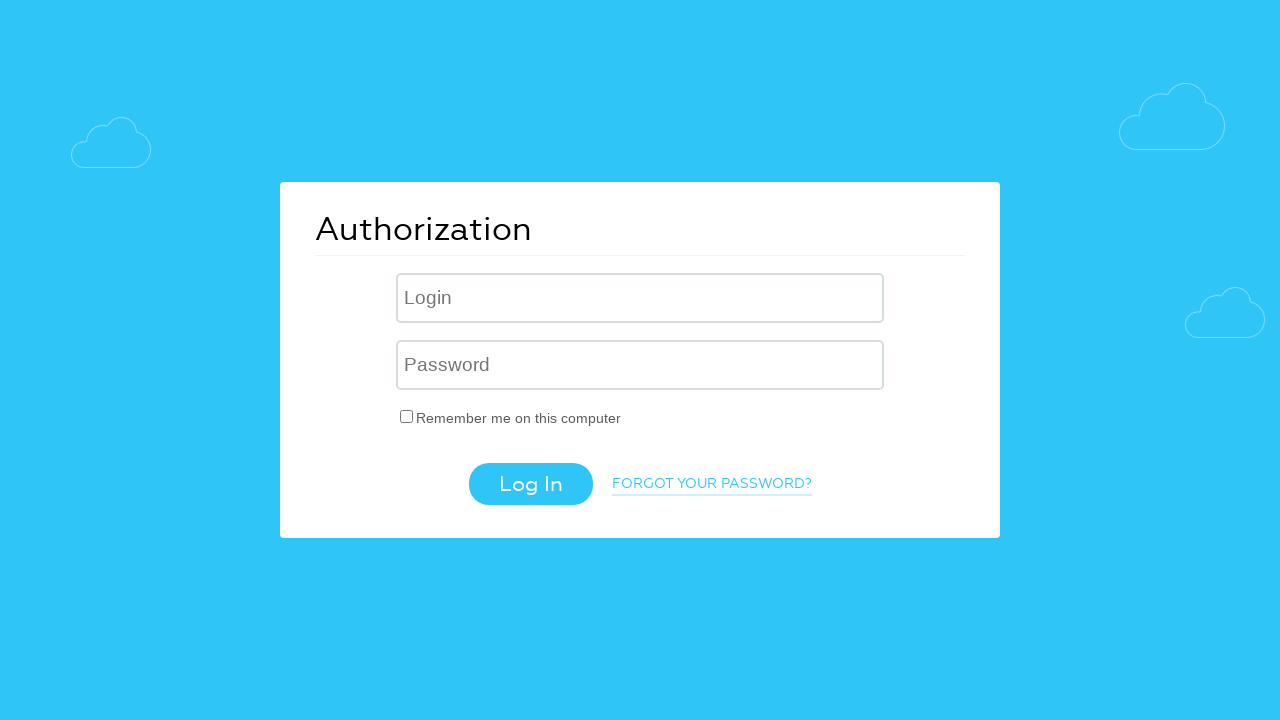

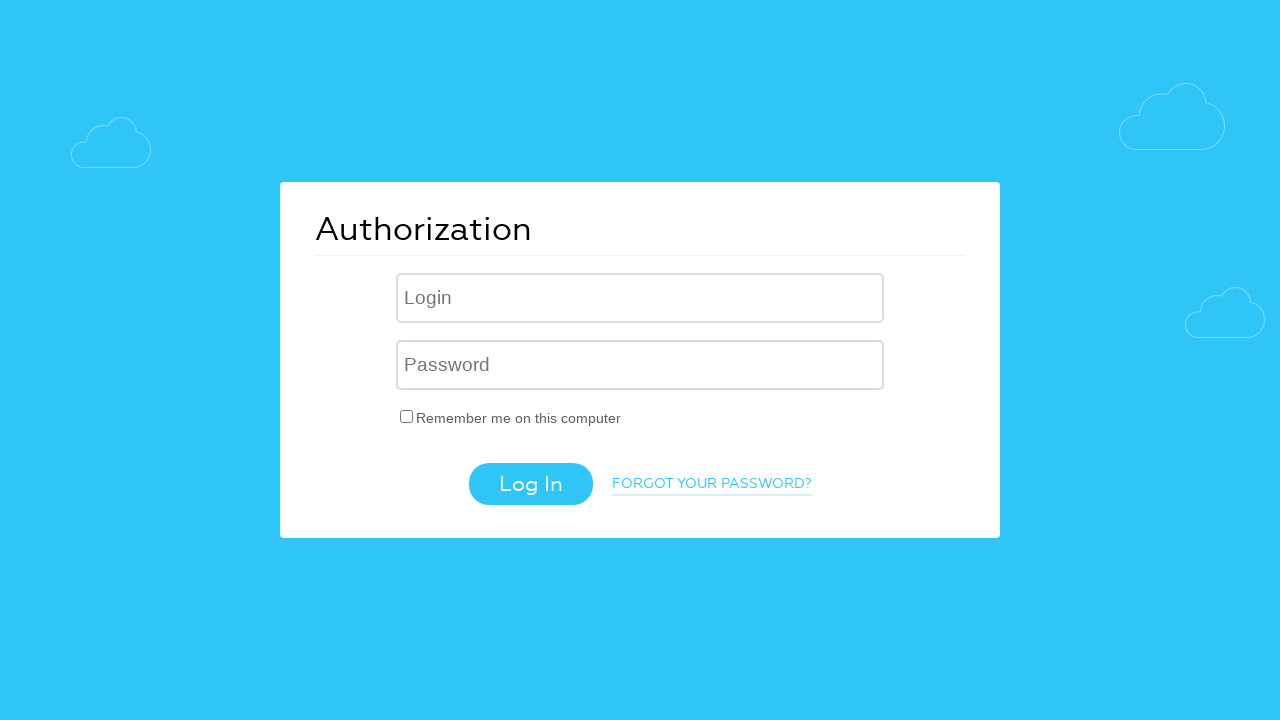